Tests the search functionality on Python.org by entering a search query "getting started with python" and submitting the search form.

Starting URL: https://www.python.org

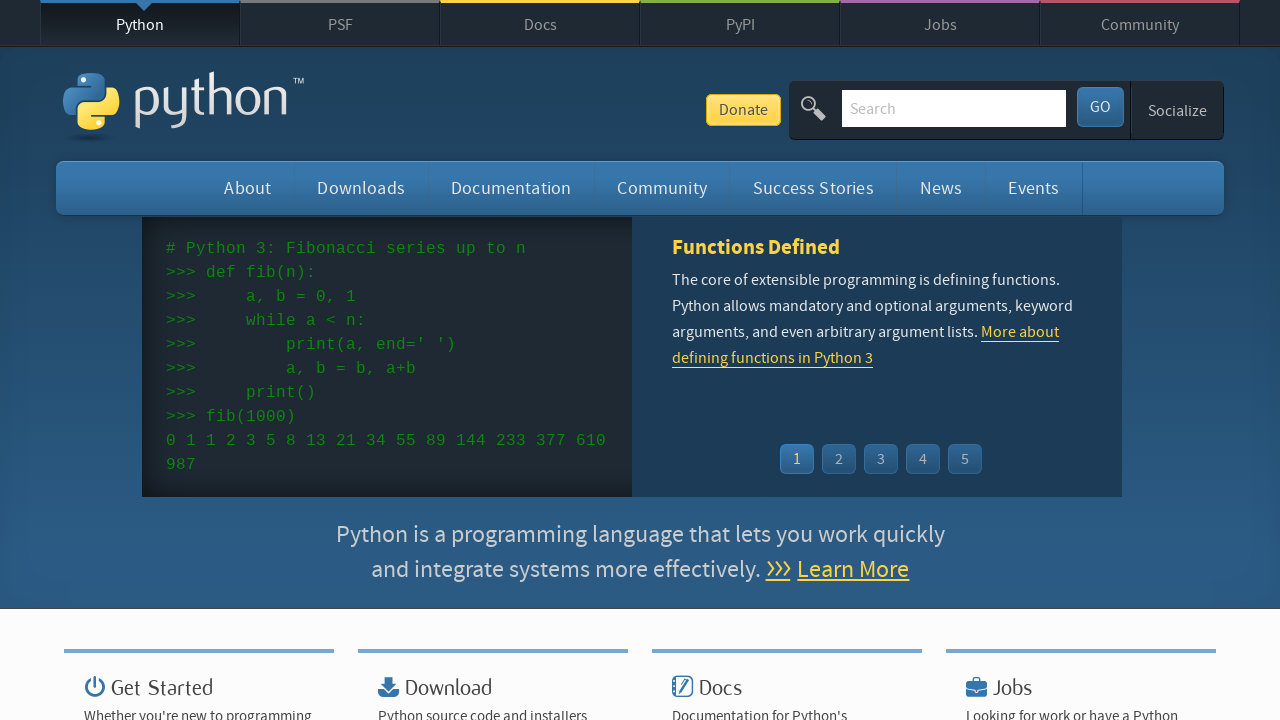

Cleared the search bar on input[name='q']
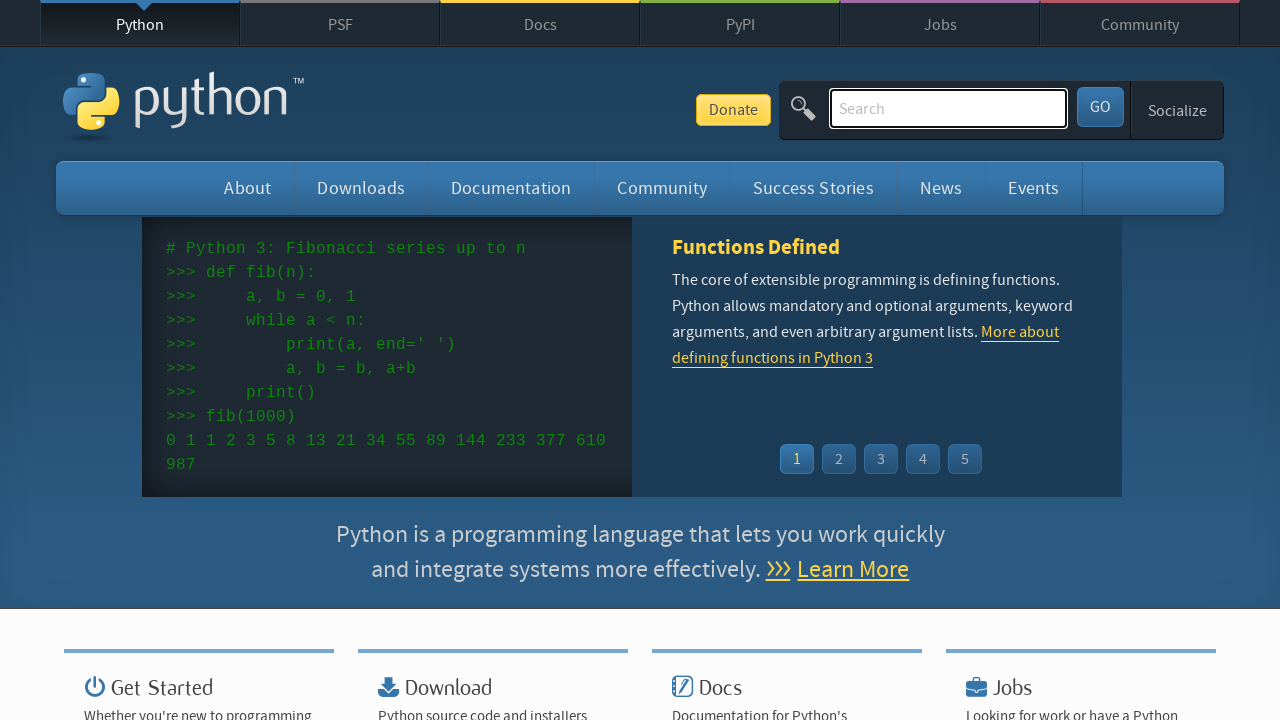

Entered search query 'getting started with python' in search bar on input[name='q']
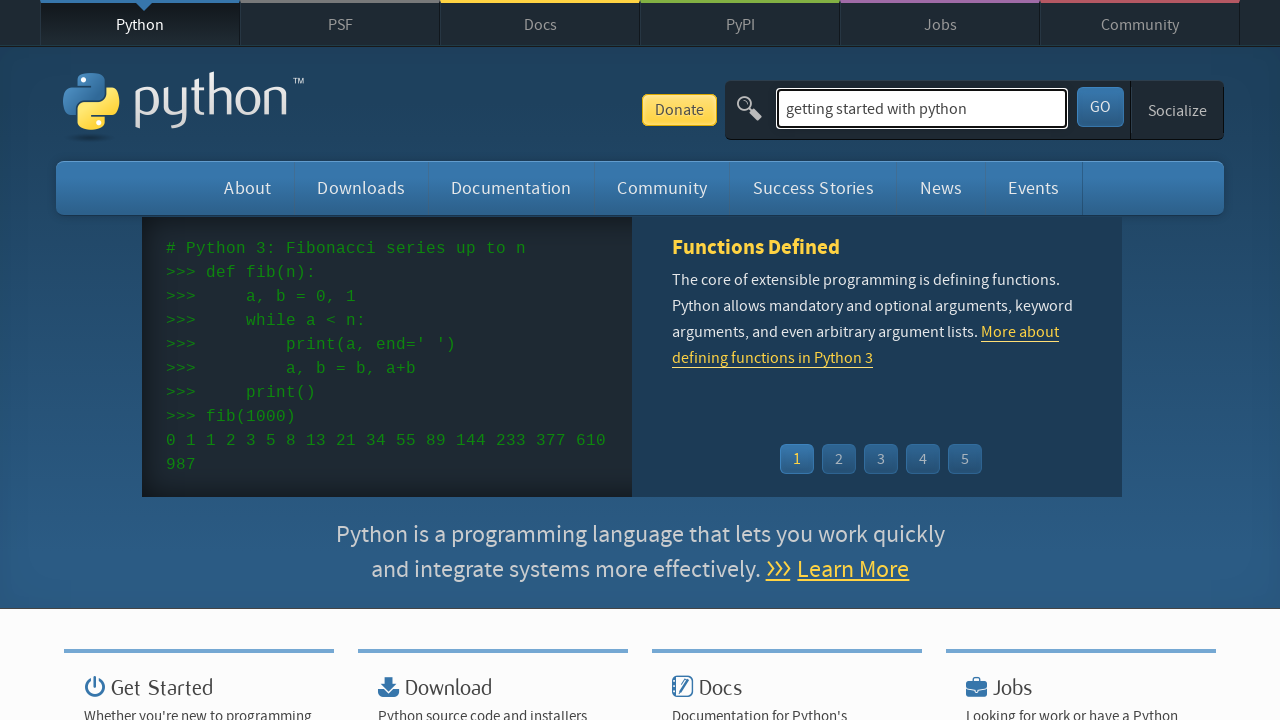

Submitted search form by pressing Enter on input[name='q']
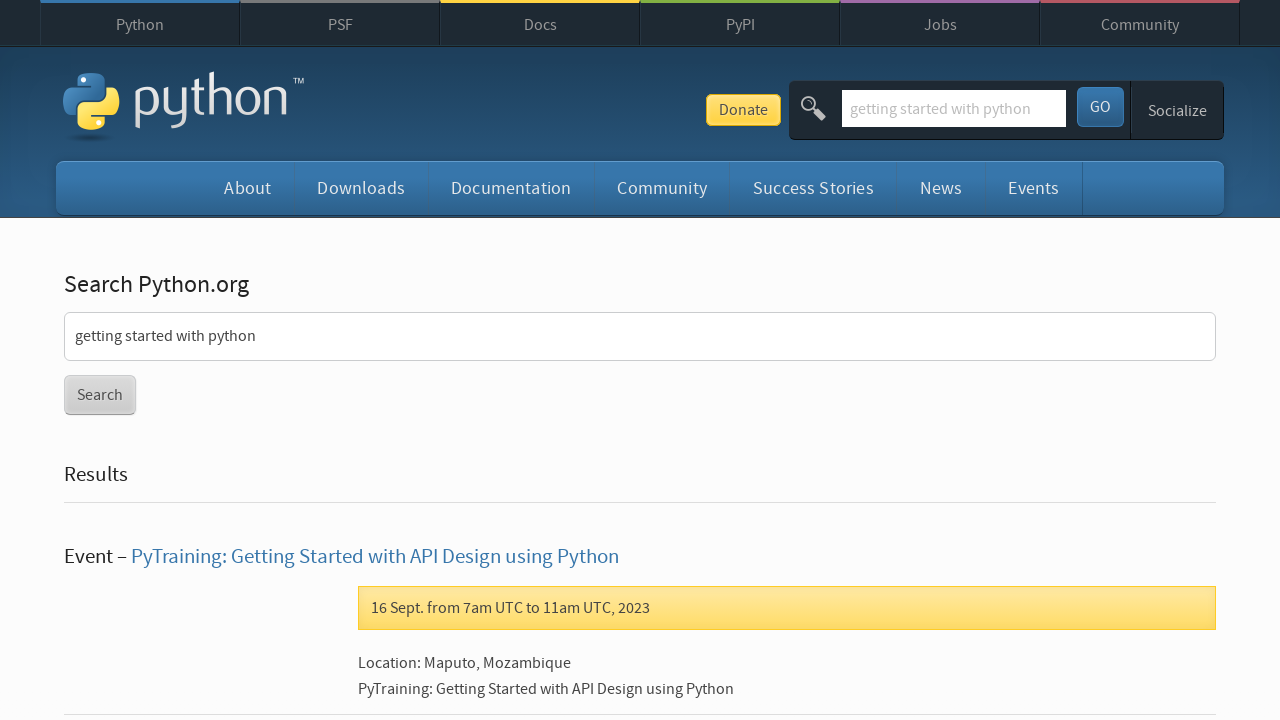

Search results page loaded and network idle
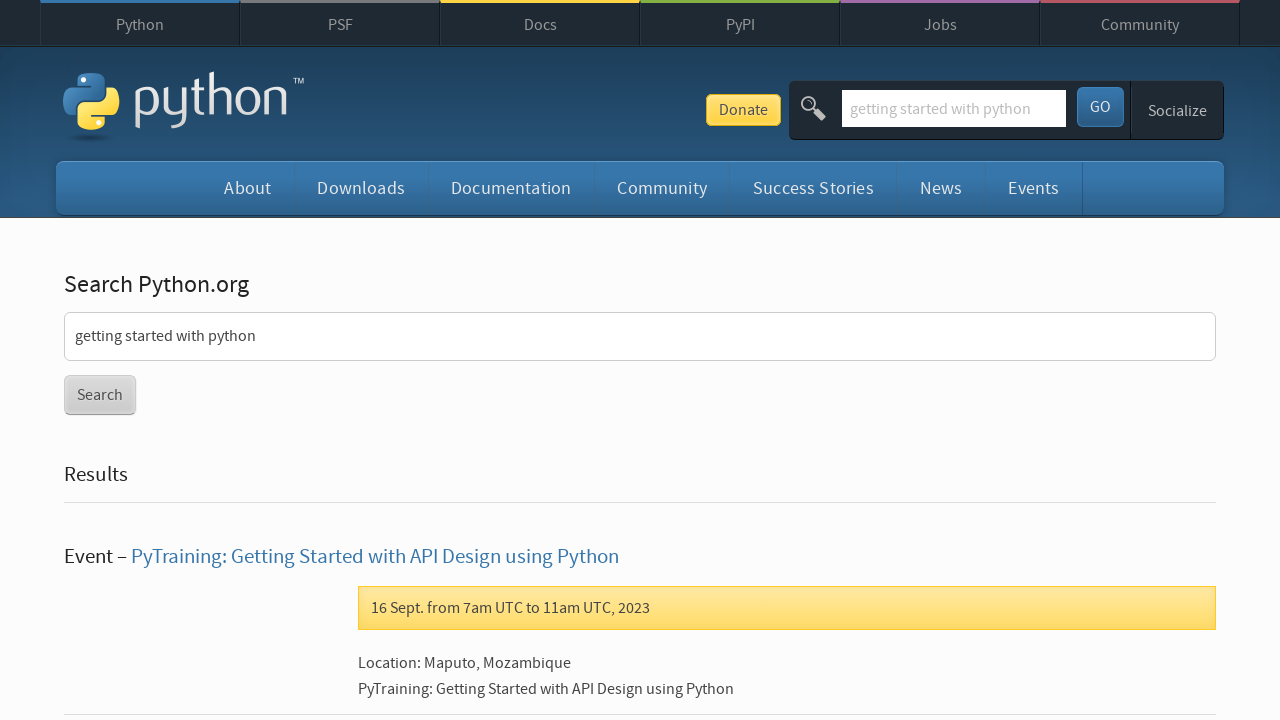

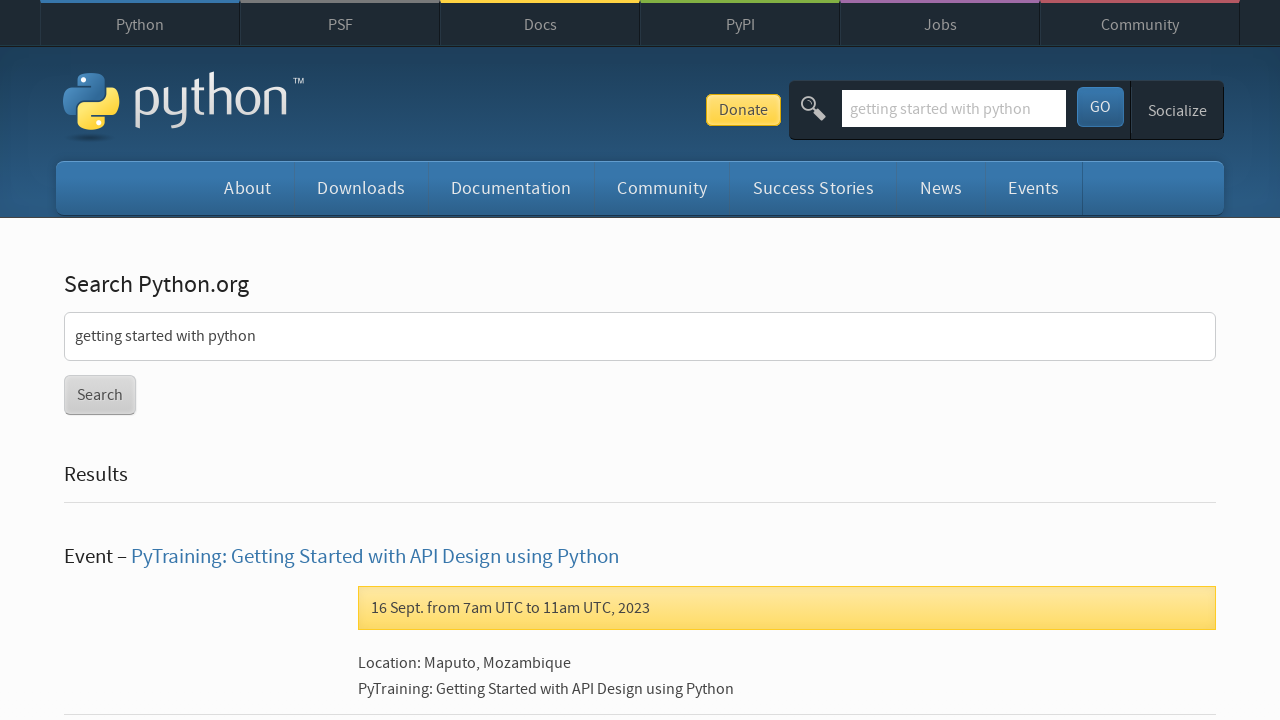